Navigates to Finviz quote page for QQQ and waits for the chart to load.

Starting URL: https://finviz.com/quote.ashx?t=QQQ&p=w

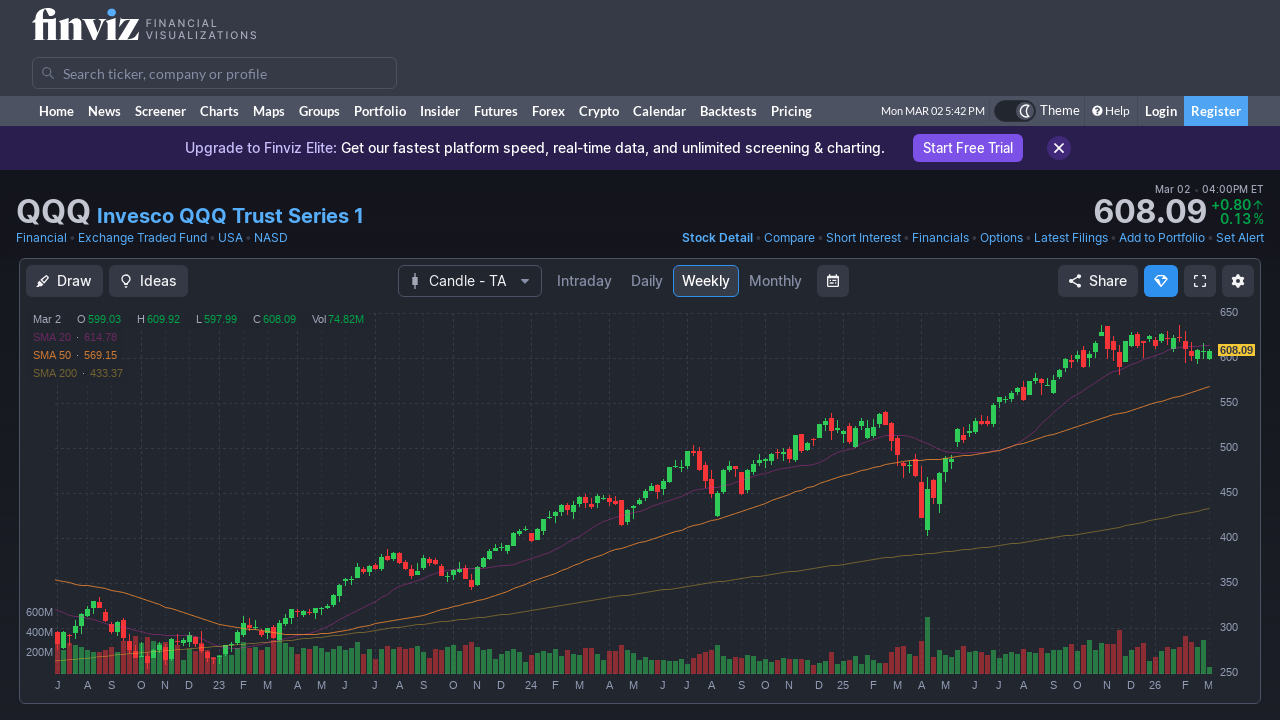

Set viewport size to 1920x1920
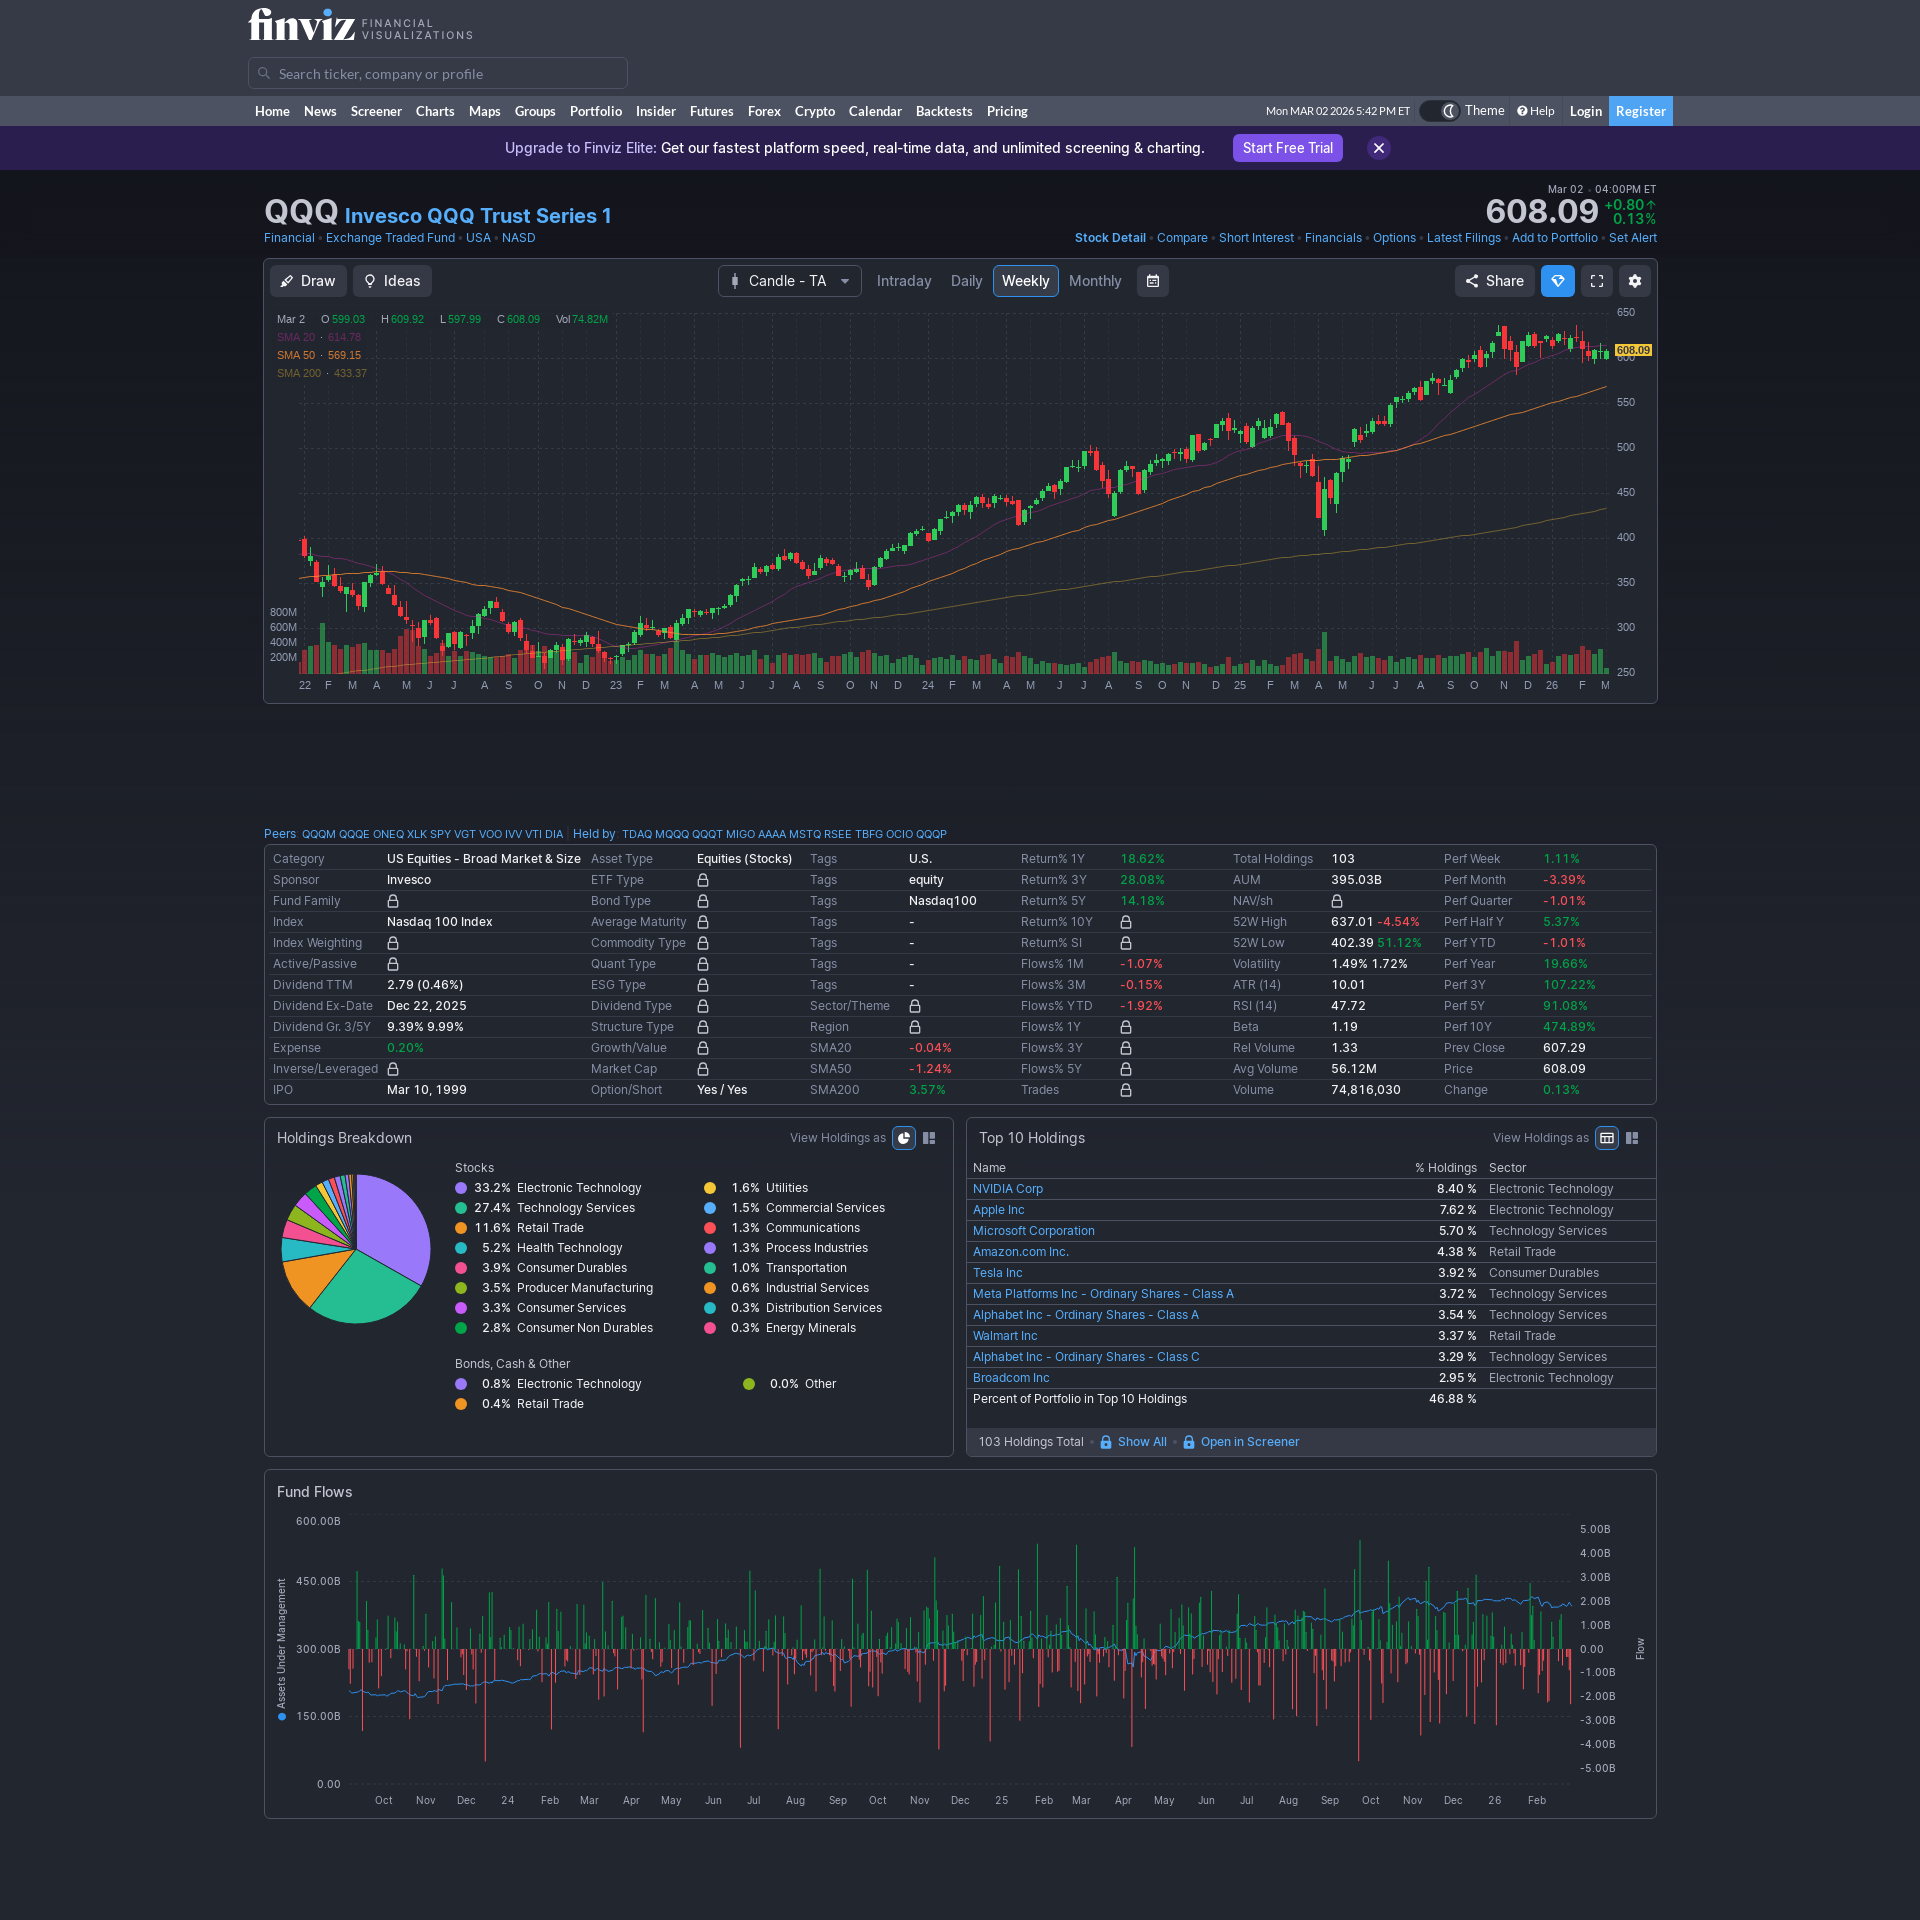

Chart loaded on Finviz QQQ quote page
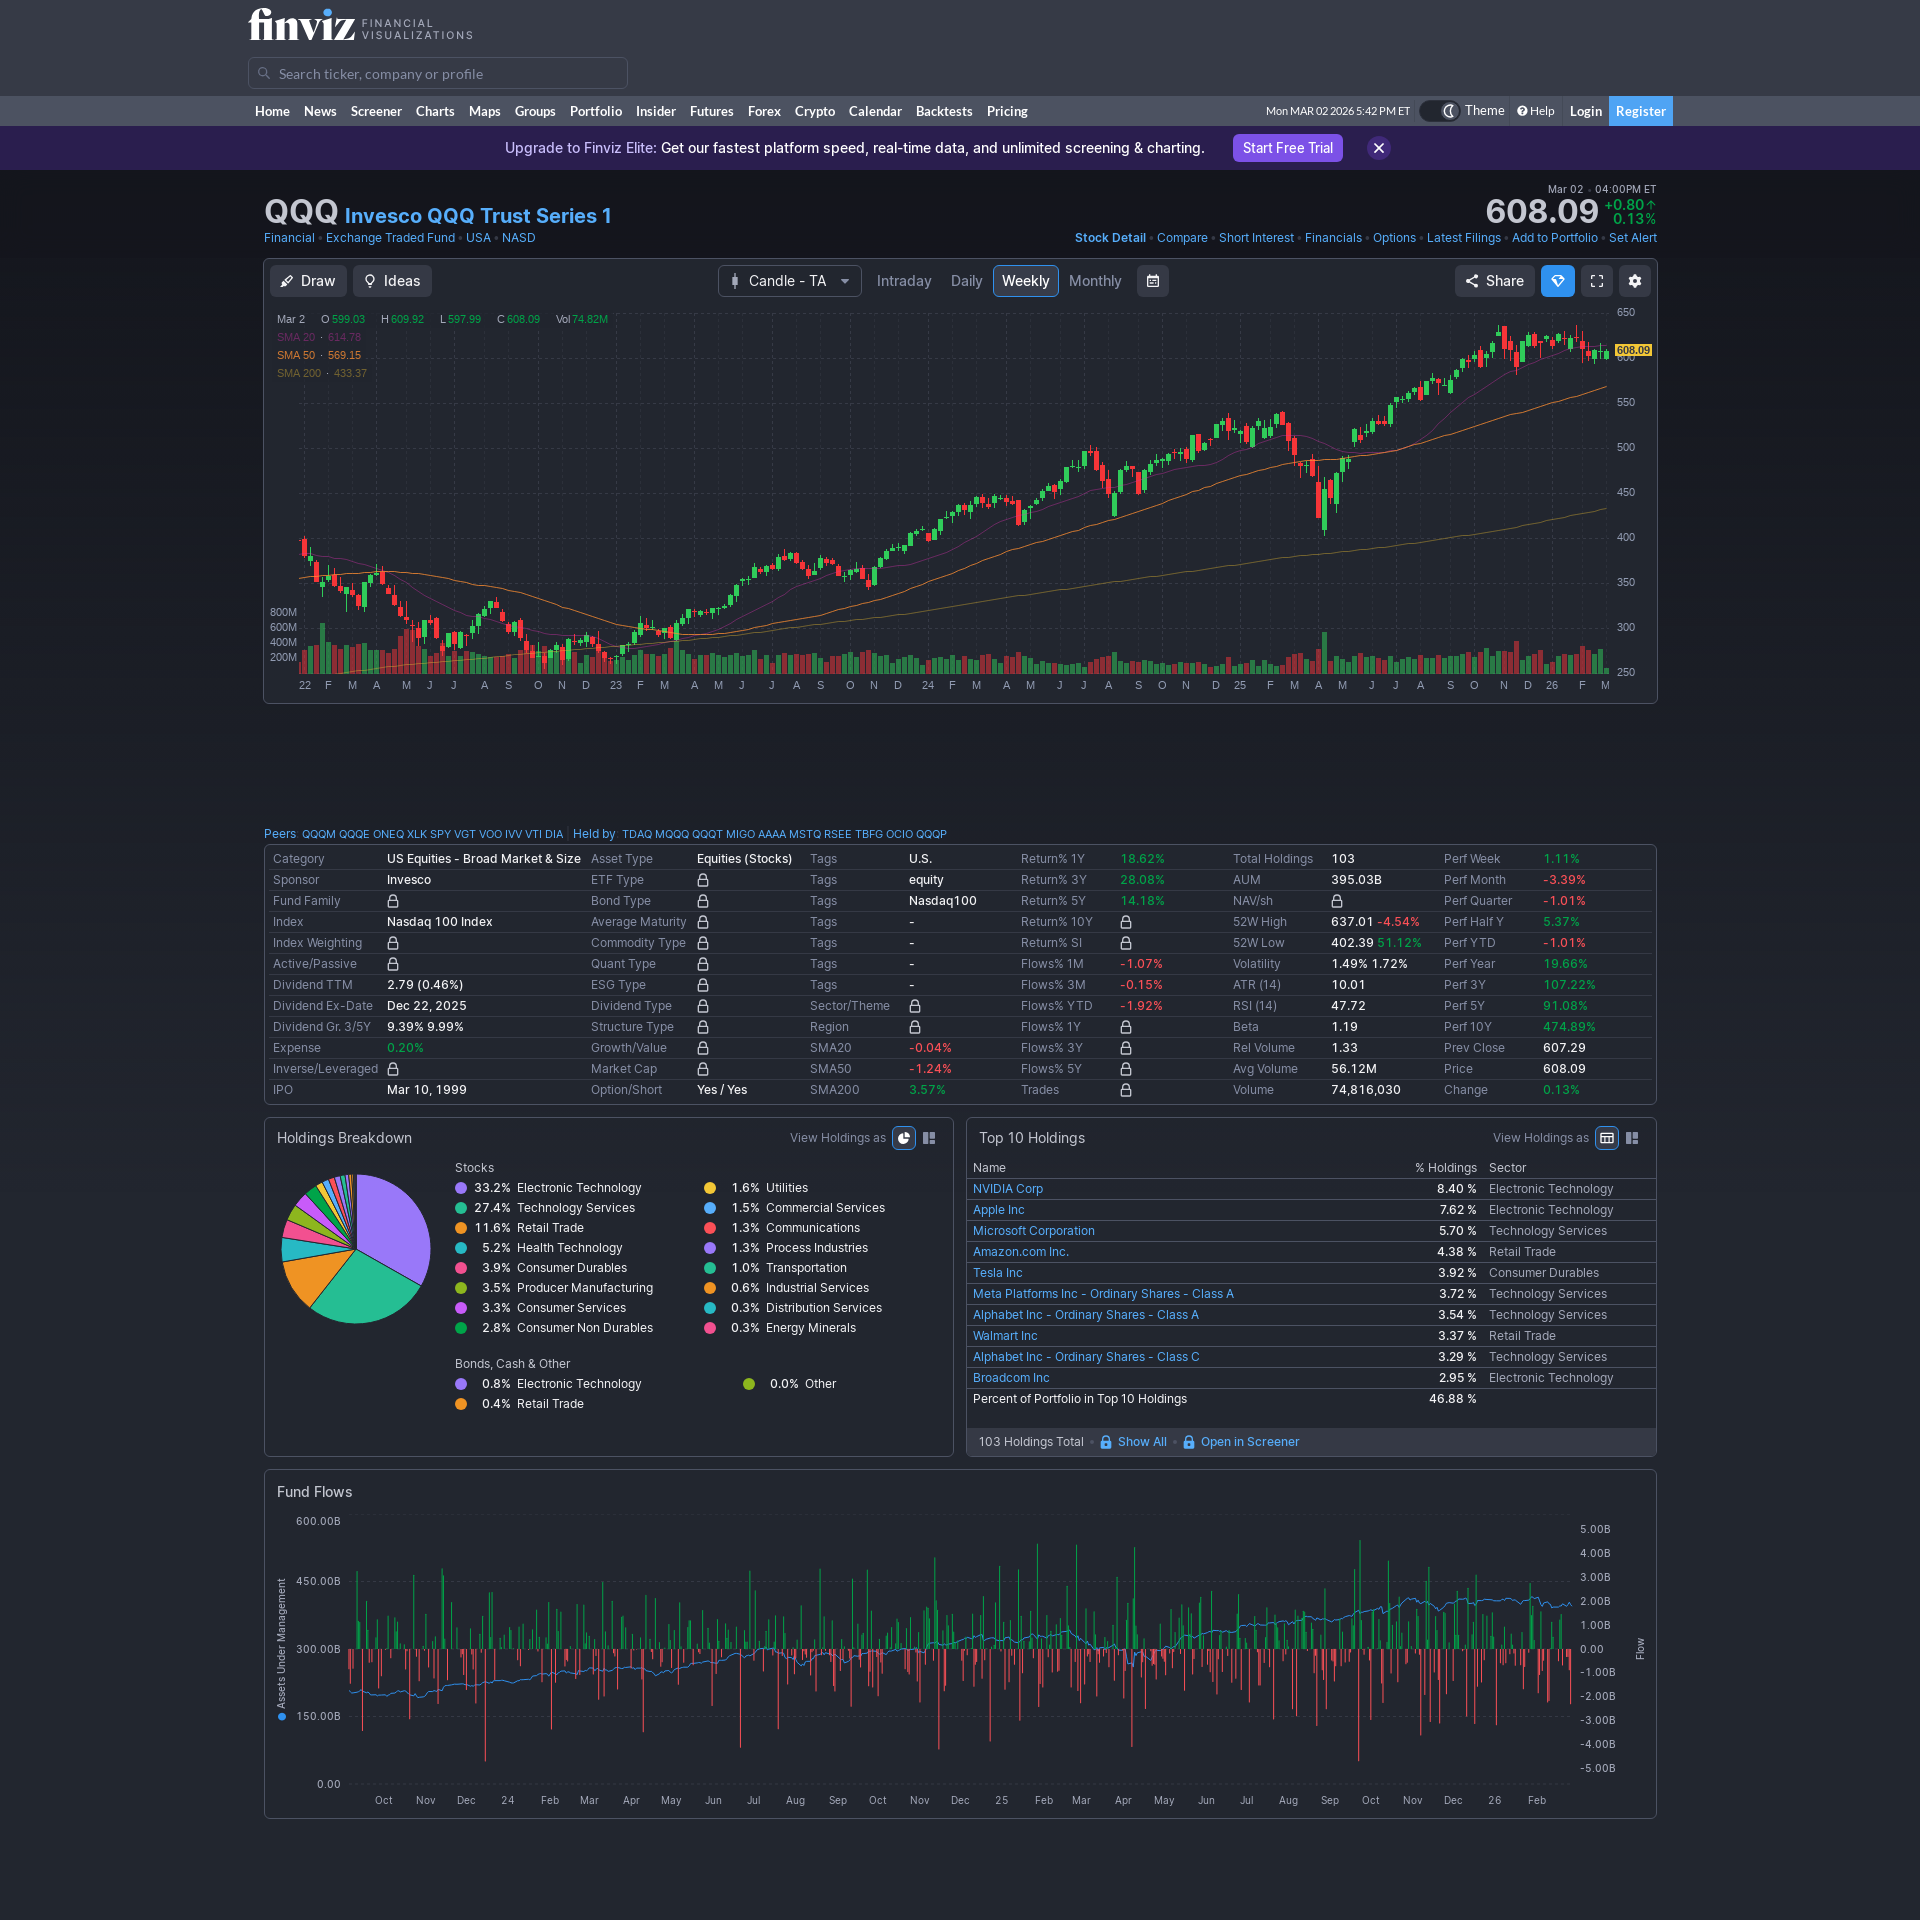

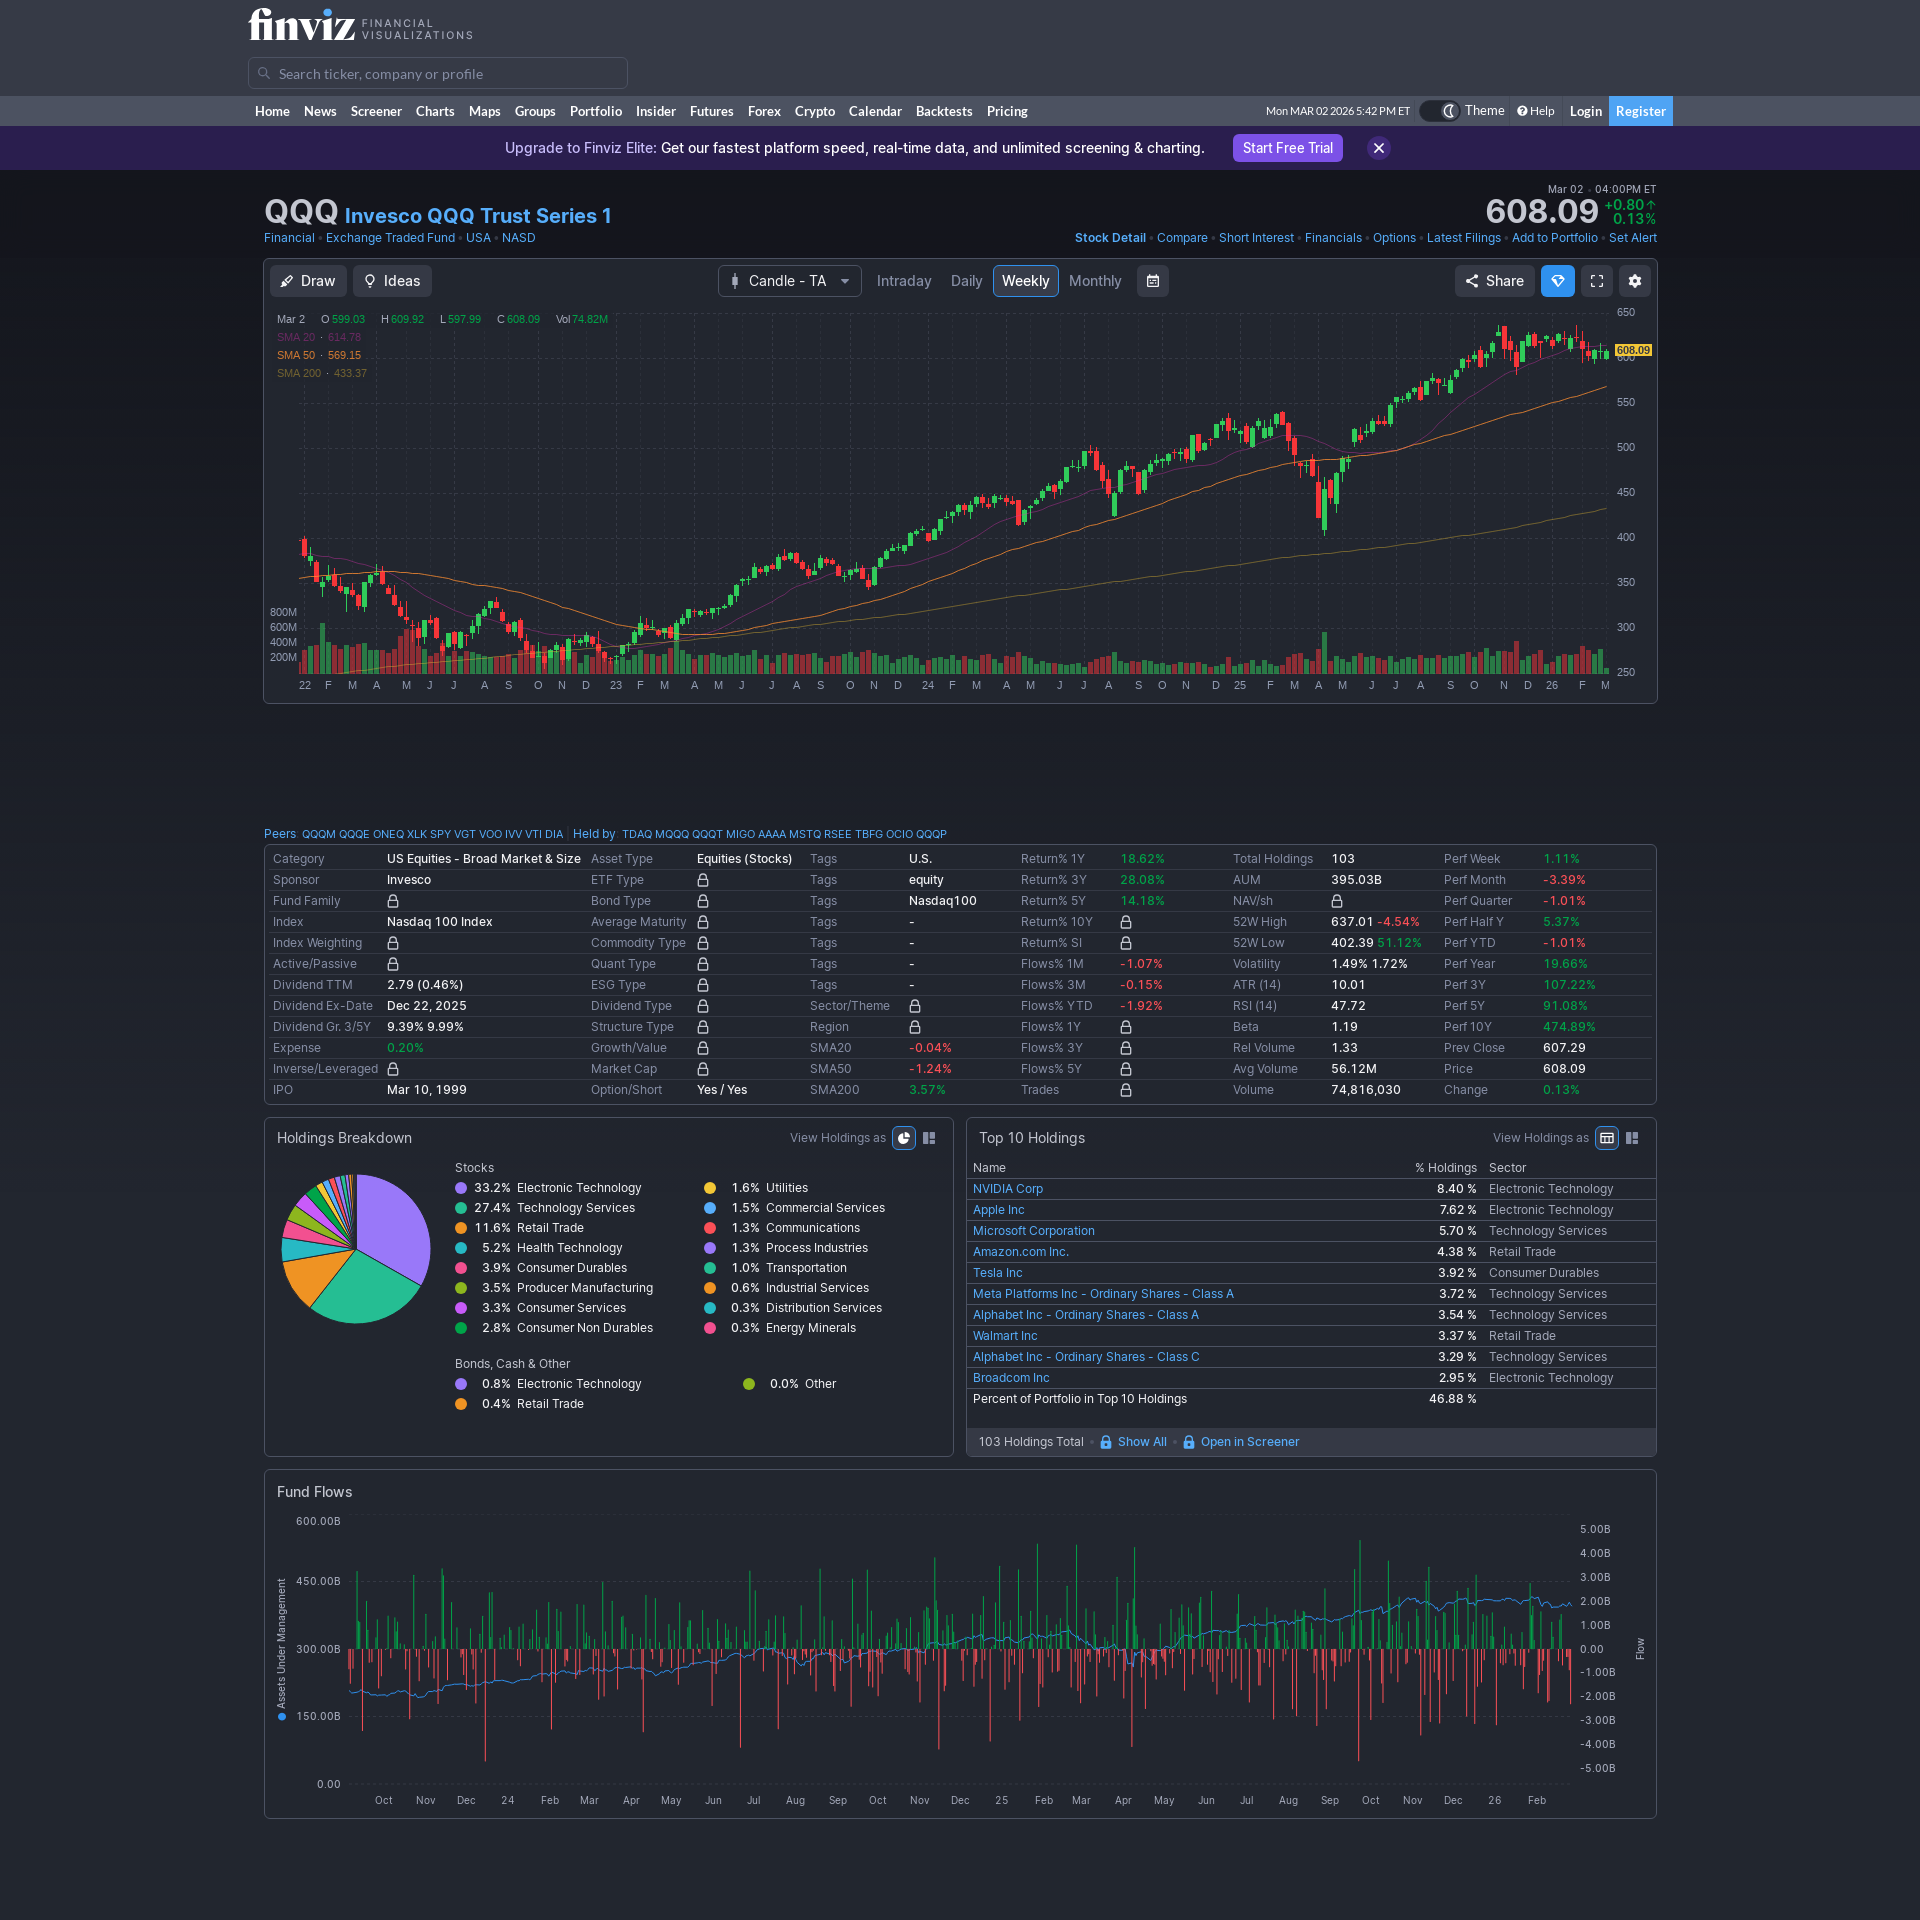